Solves a math problem on the page by calculating a value based on an element's text, fills the answer, checks required checkboxes/radio buttons, and submits the form

Starting URL: https://suninjuly.github.io/math.html

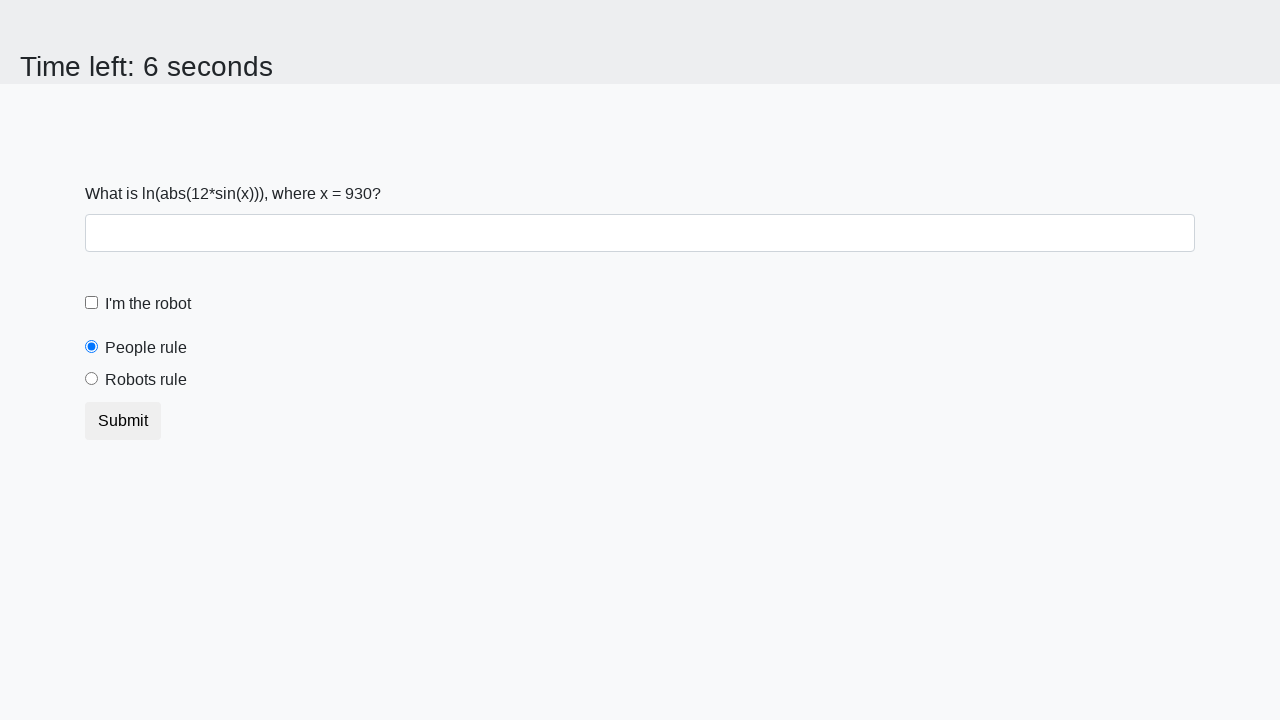

Located the input value element
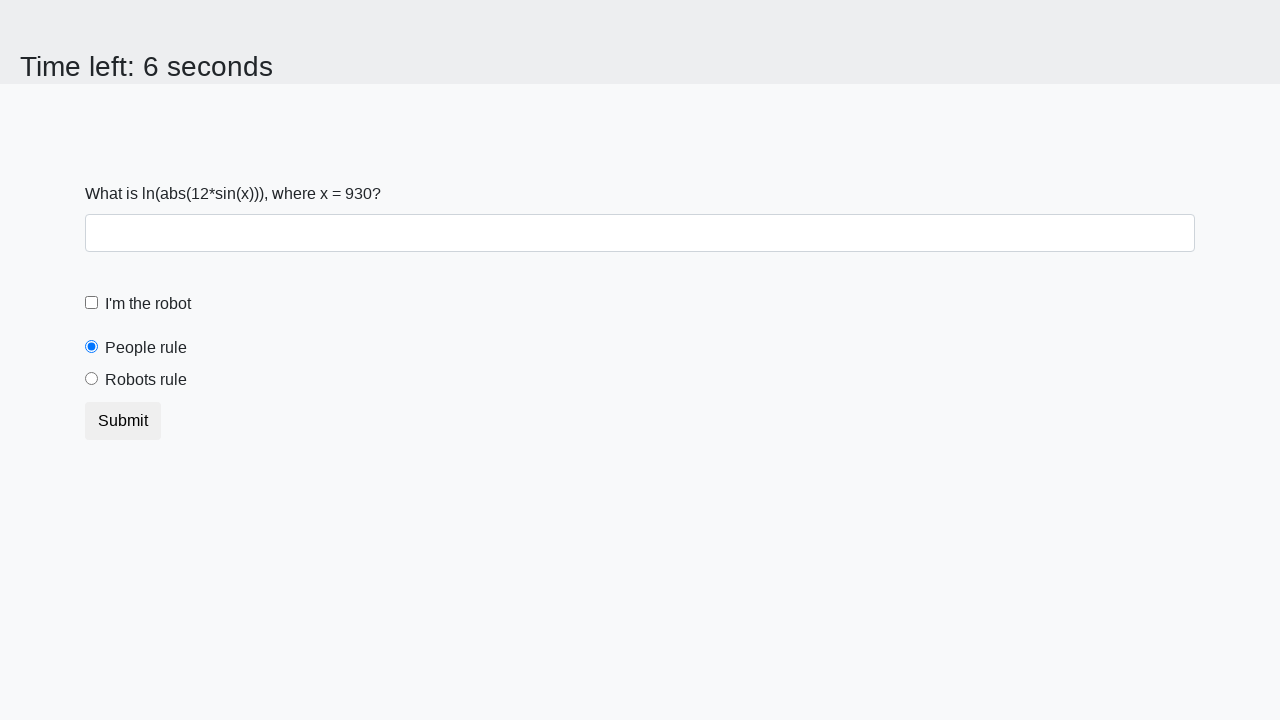

Extracted text content from input element: 930
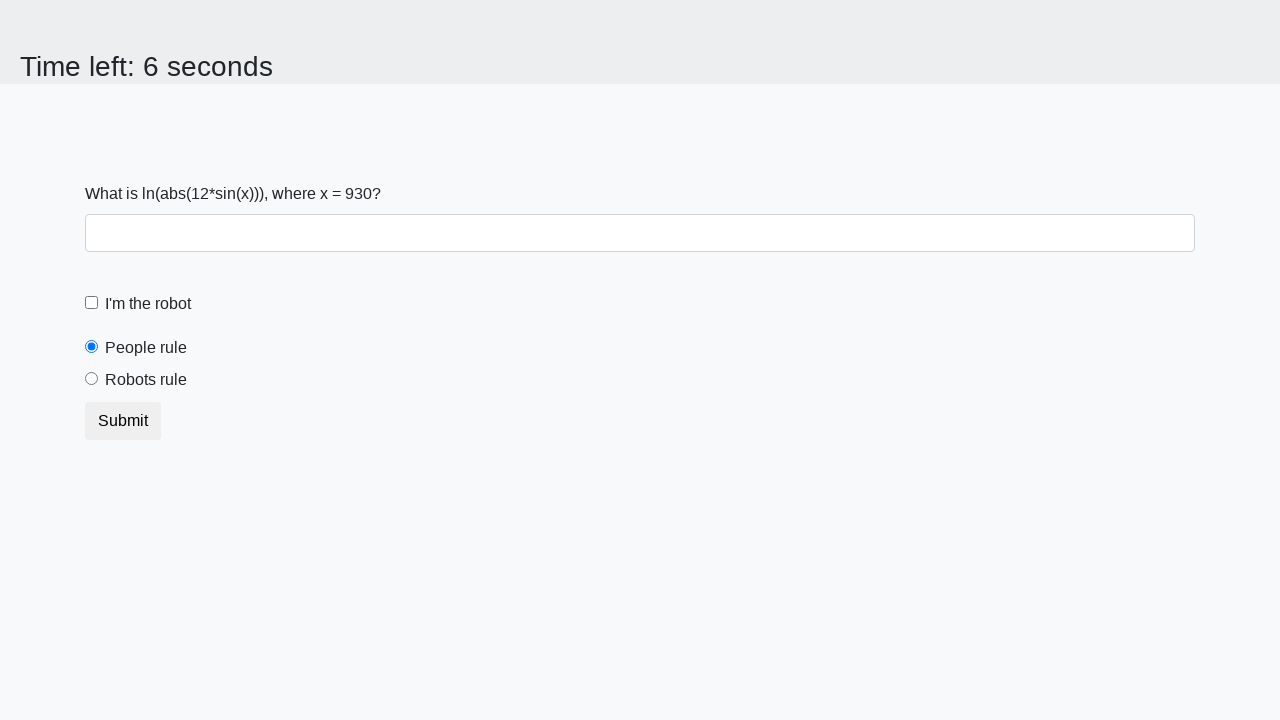

Calculated answer using formula: log(abs(12*sin(930))) = 0.05968788218979809
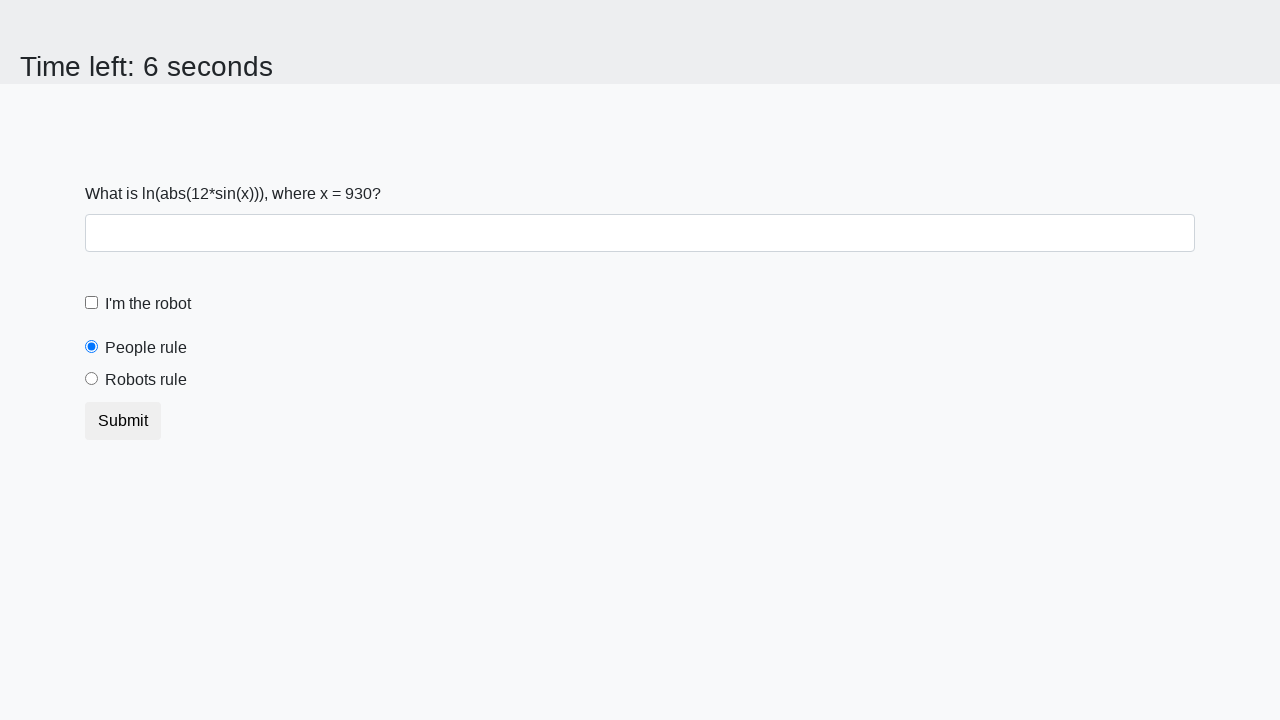

Filled answer field with calculated value: 0.05968788218979809 on #answer
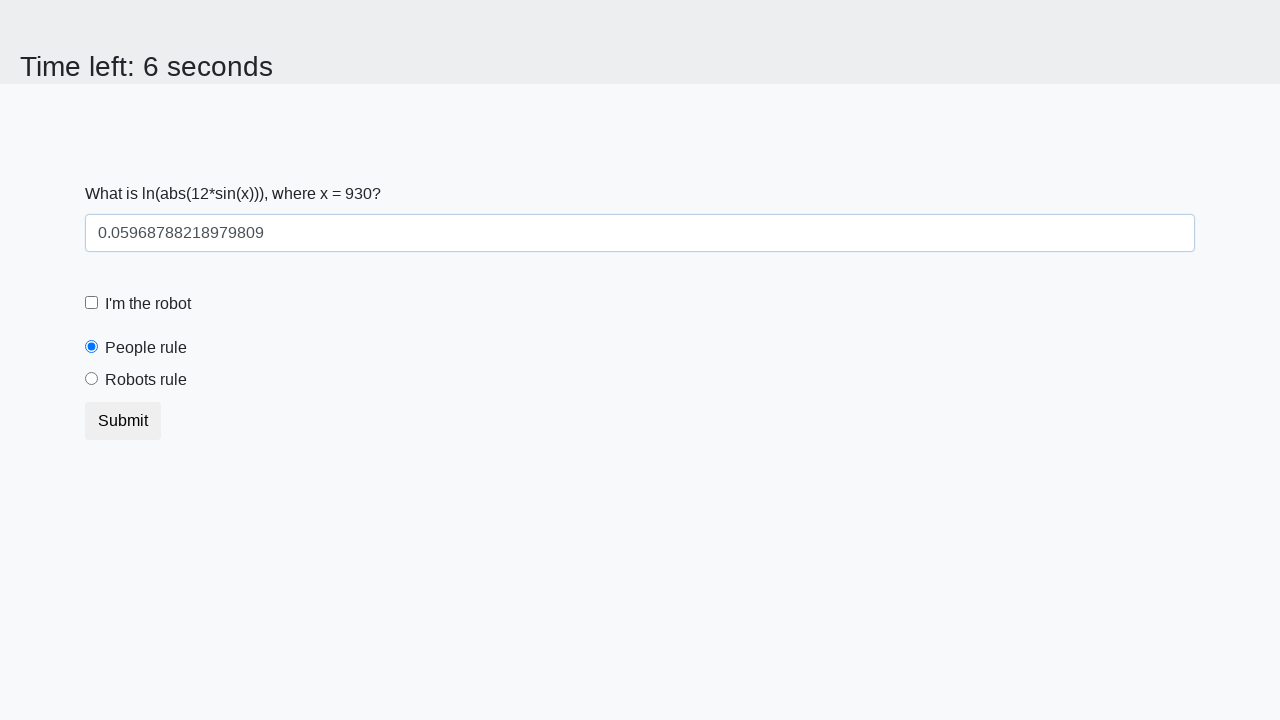

Checked the robot checkbox at (148, 304) on [for='robotCheckbox']
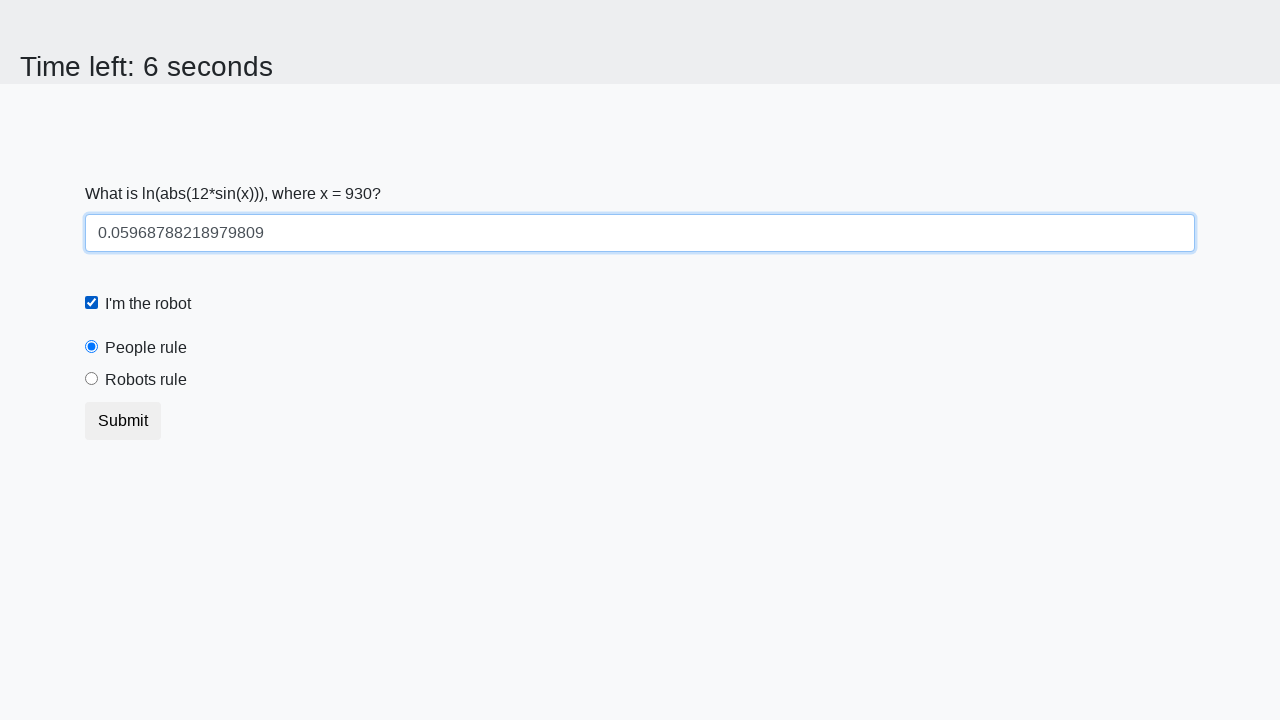

Selected the 'robots' radio button at (92, 379) on [value='robots']
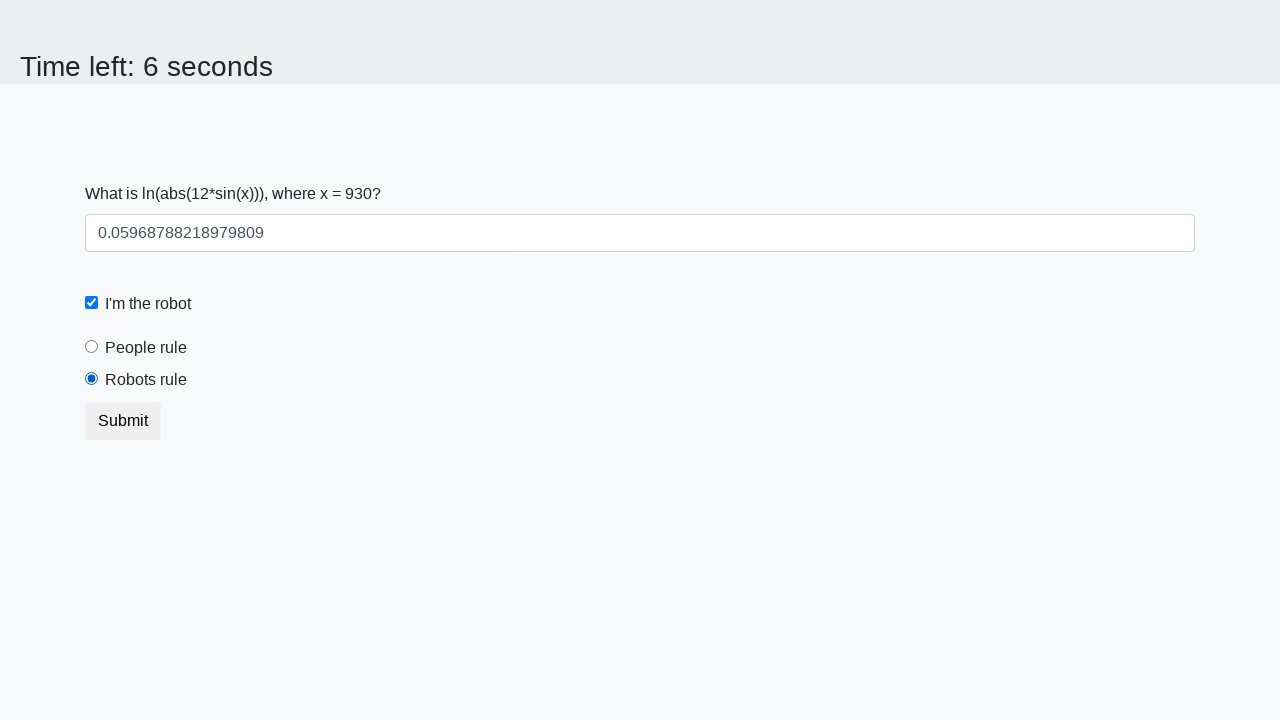

Clicked submit button to submit the form at (123, 421) on button[type='submit']
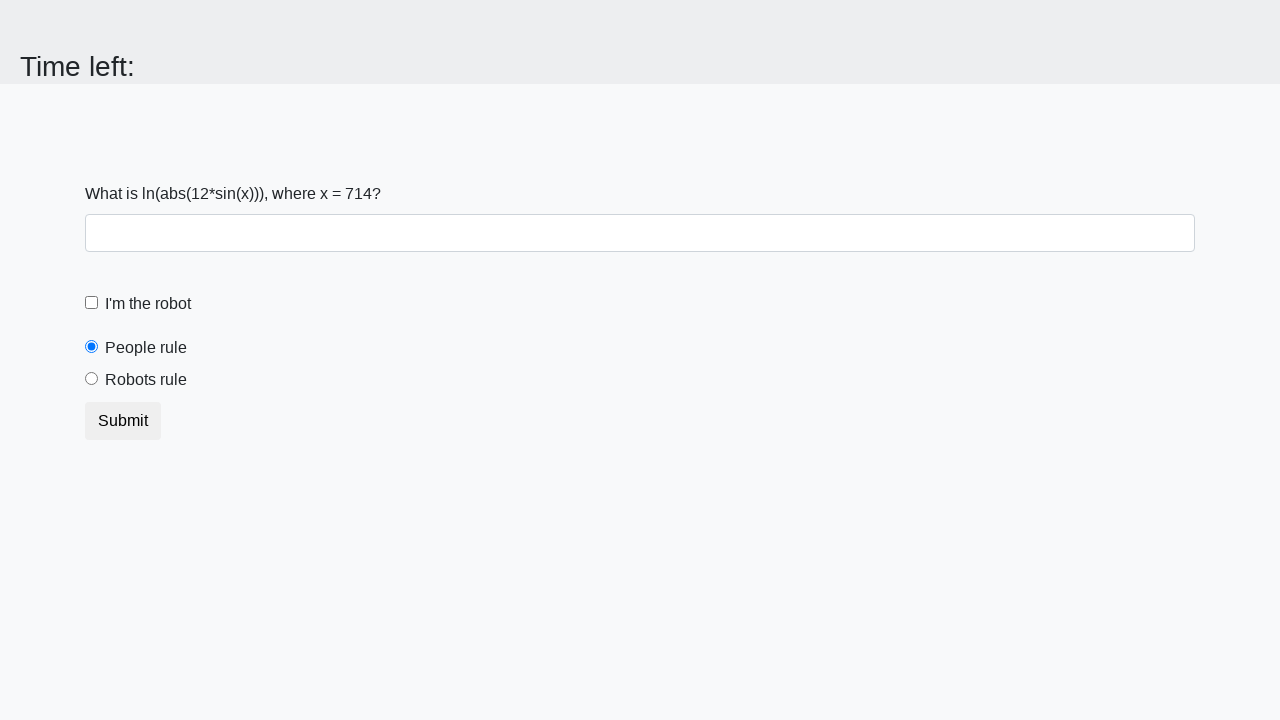

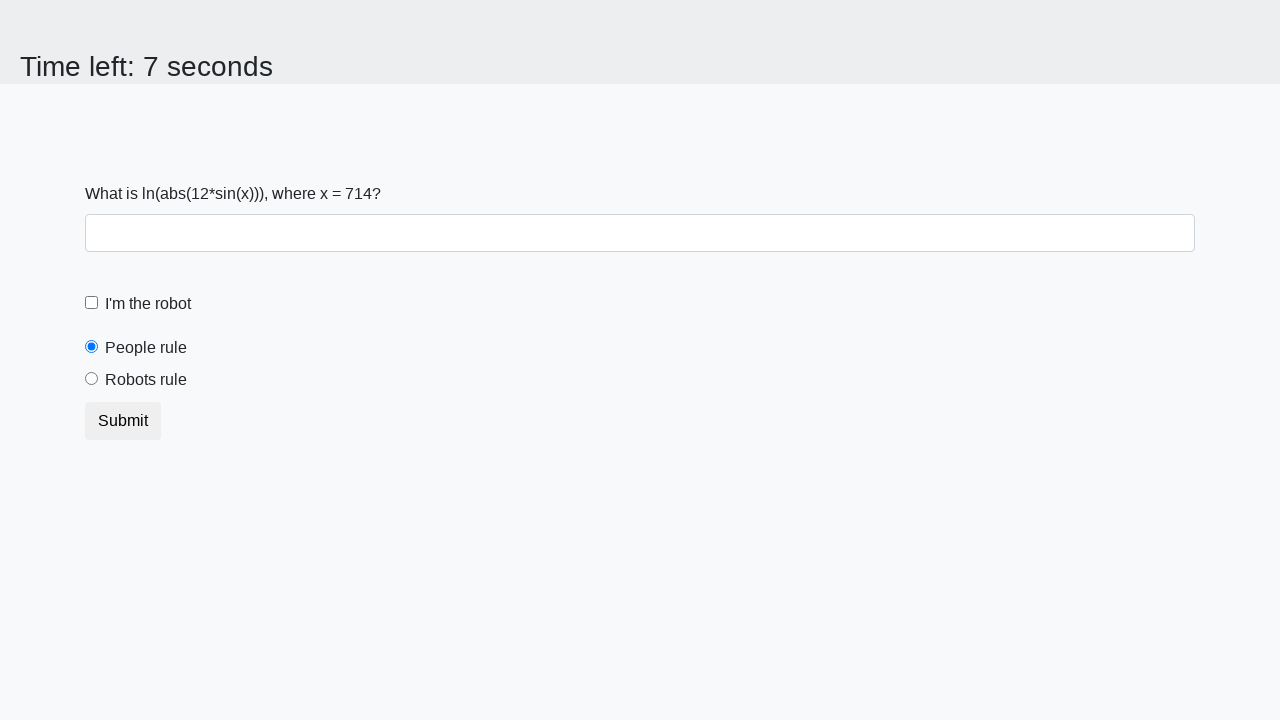